Tests slider manipulation by dragging the minimum slider handle to the right and the maximum slider handle to the left to adjust a price range.

Starting URL: https://www.jqueryscript.net/demo/Price-Range-Slider-jQuery-UI/

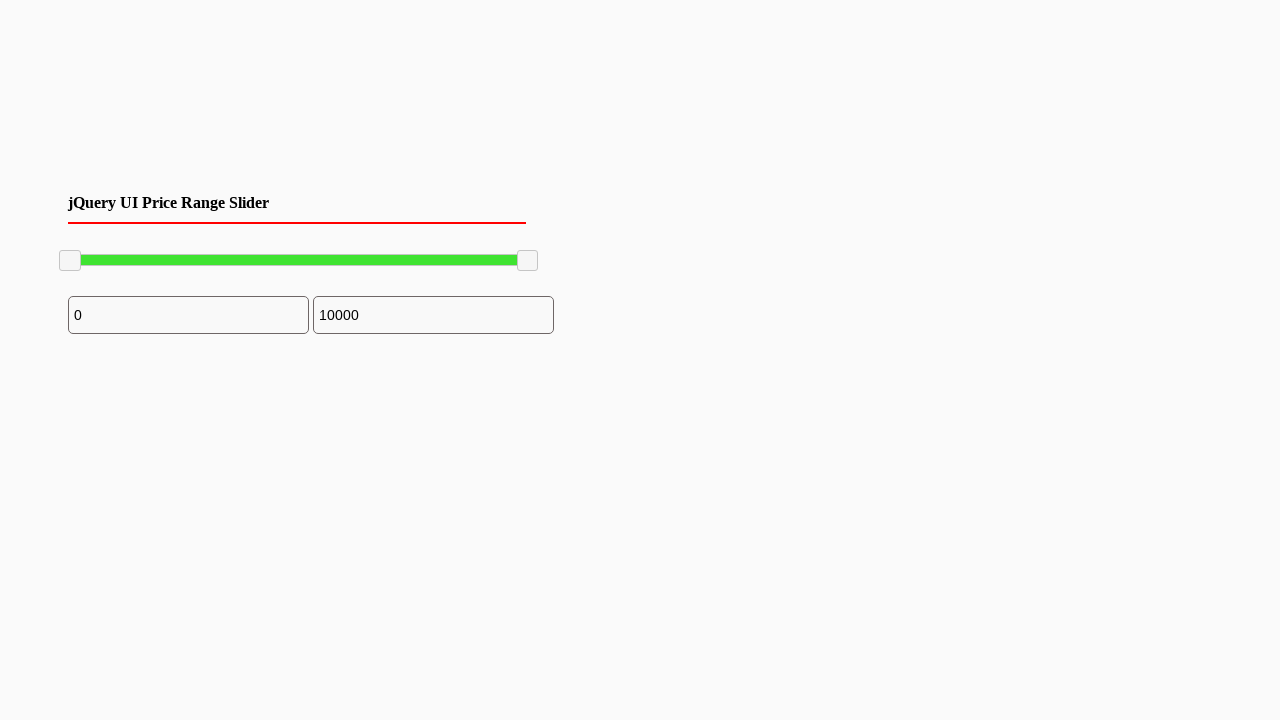

Waited for price range slider to be visible
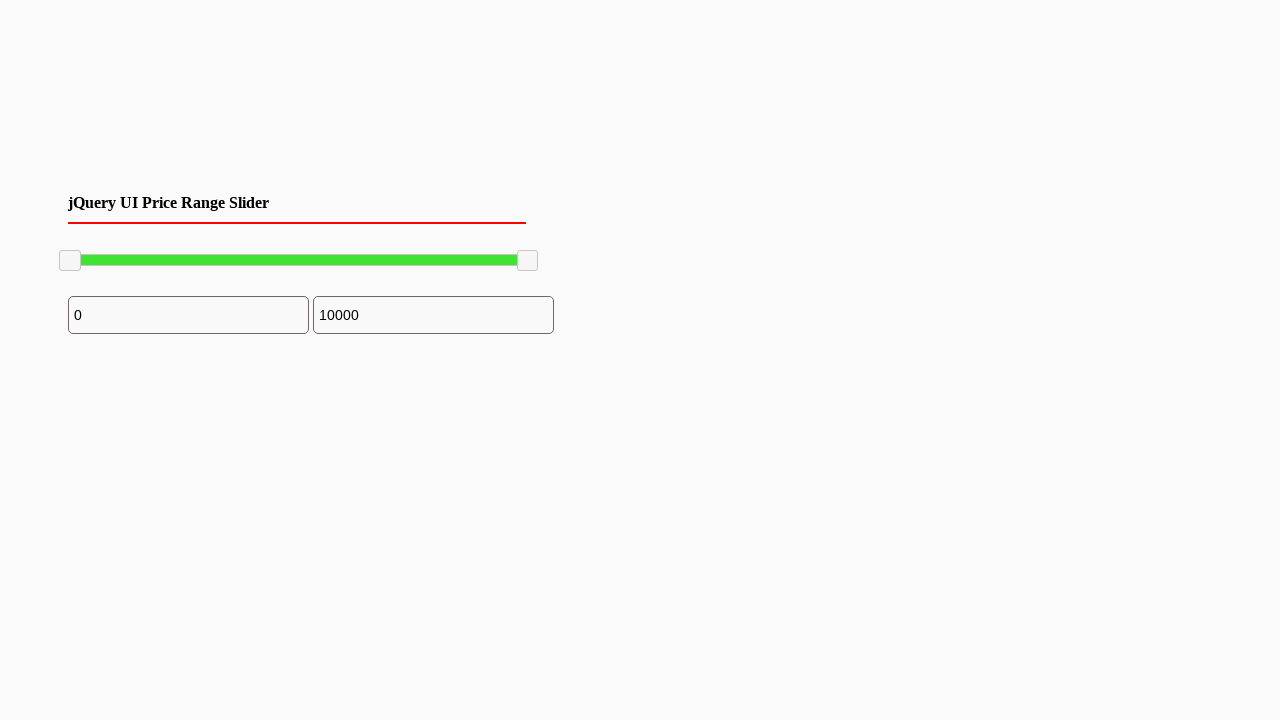

Located minimum slider handle
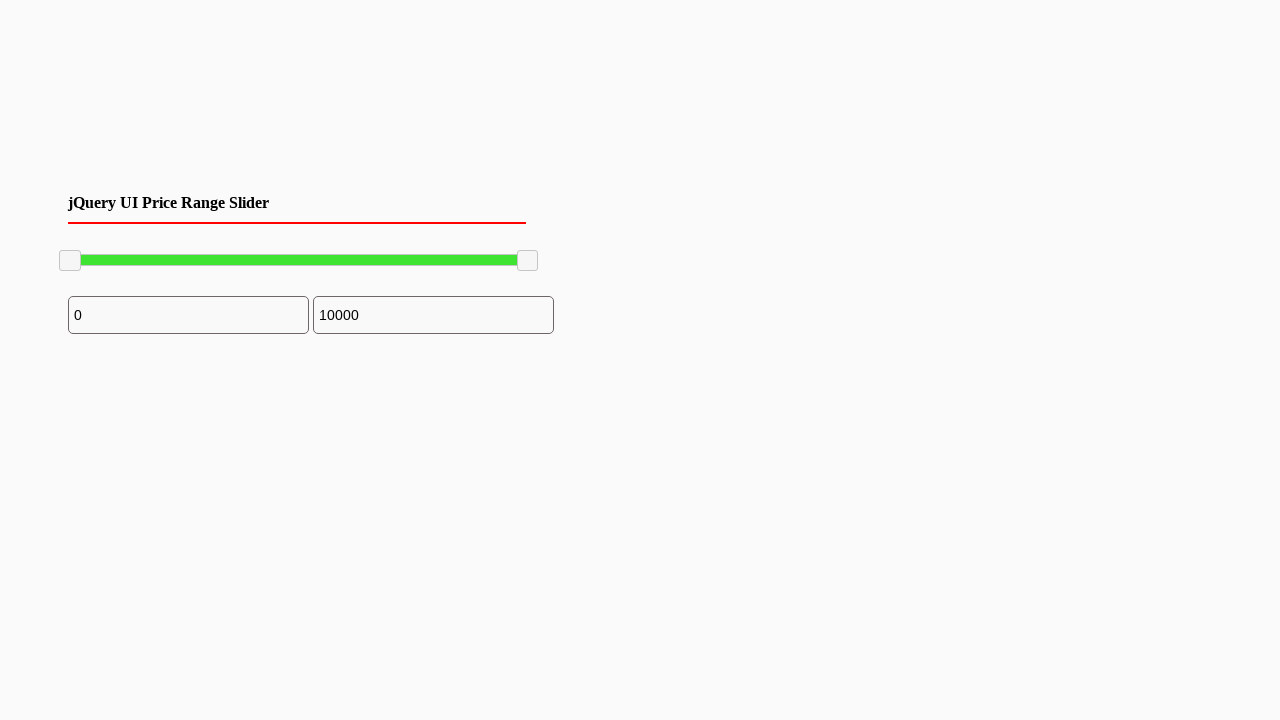

Got bounding box of minimum slider handle
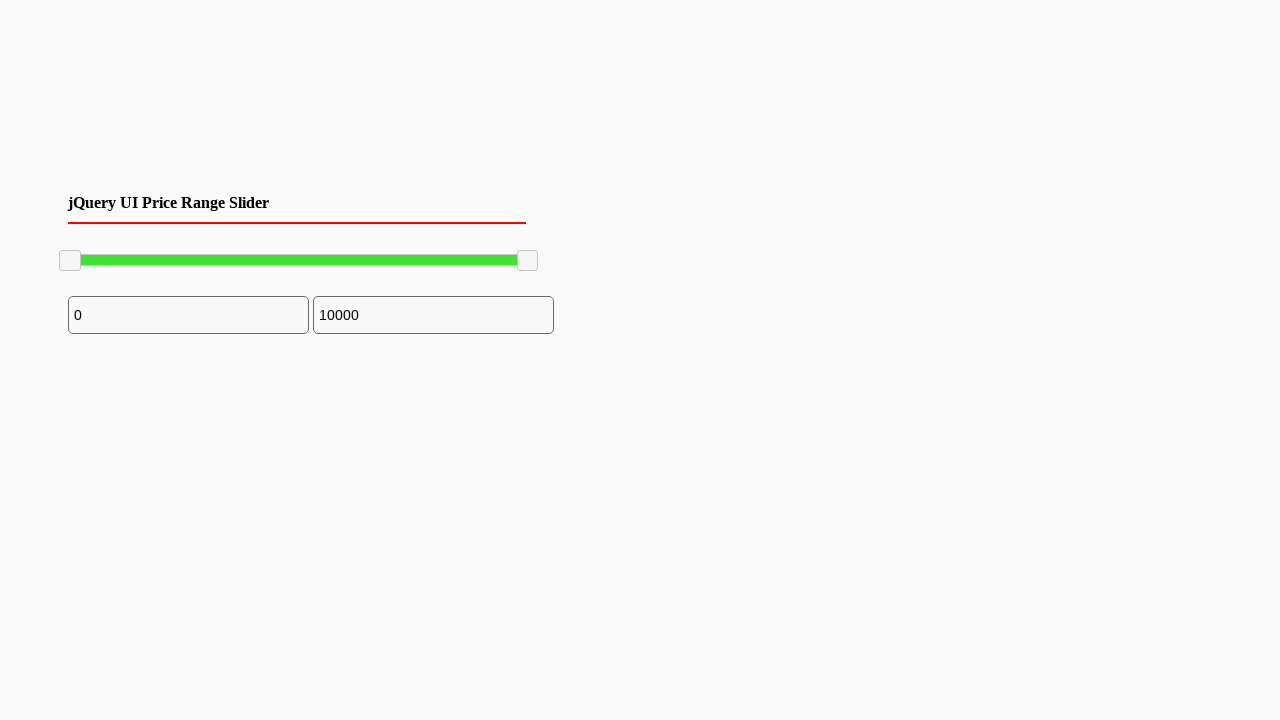

Moved mouse to minimum slider handle center at (70, 261)
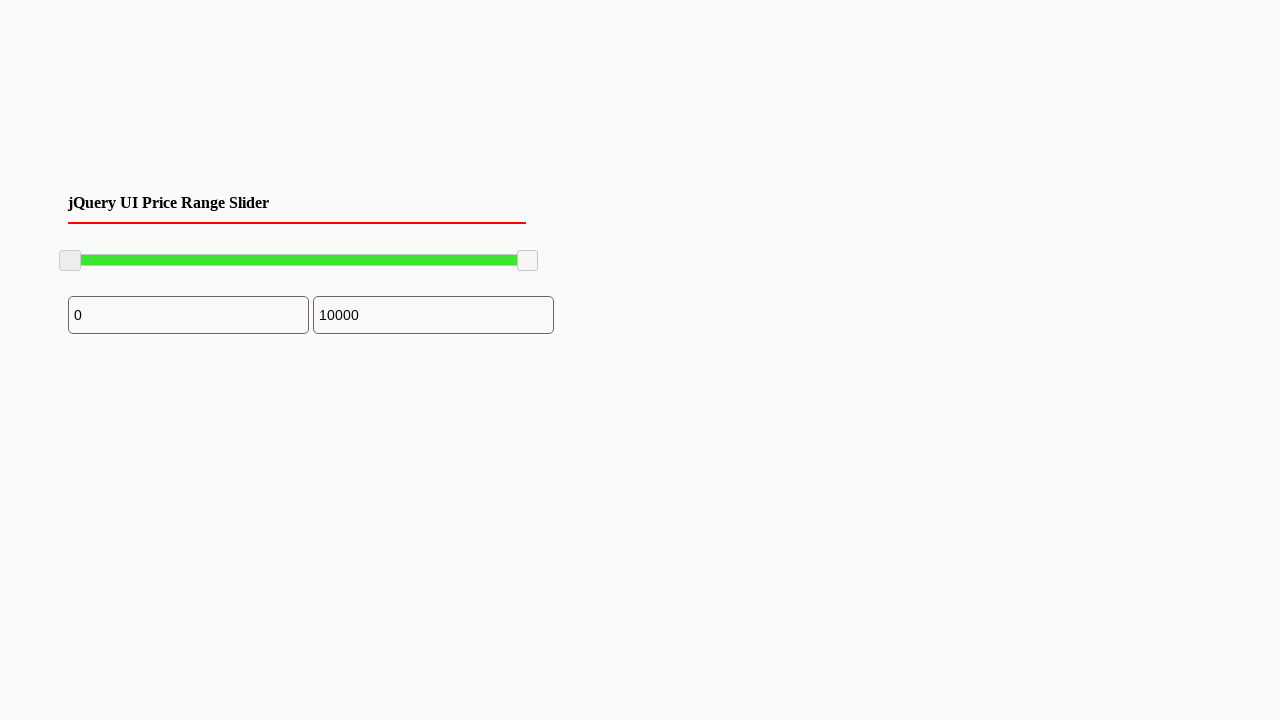

Pressed mouse button down on minimum slider handle at (70, 261)
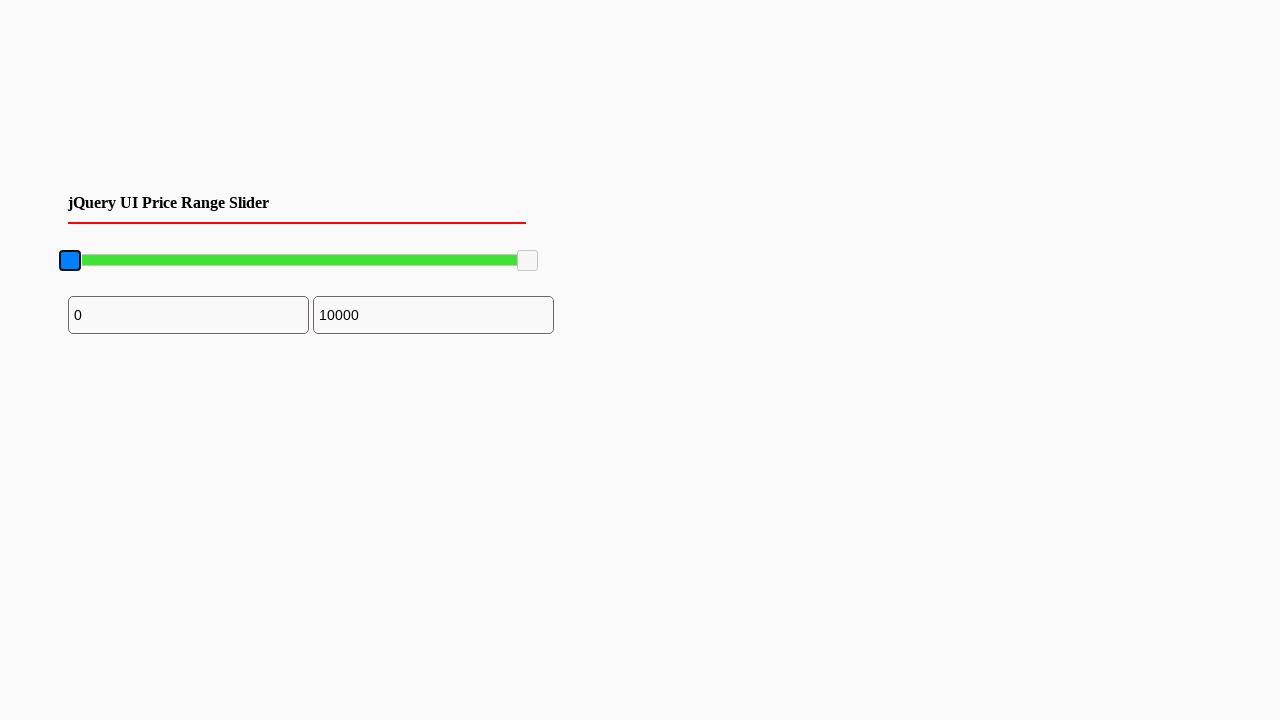

Dragged minimum slider handle 100 pixels to the right at (170, 261)
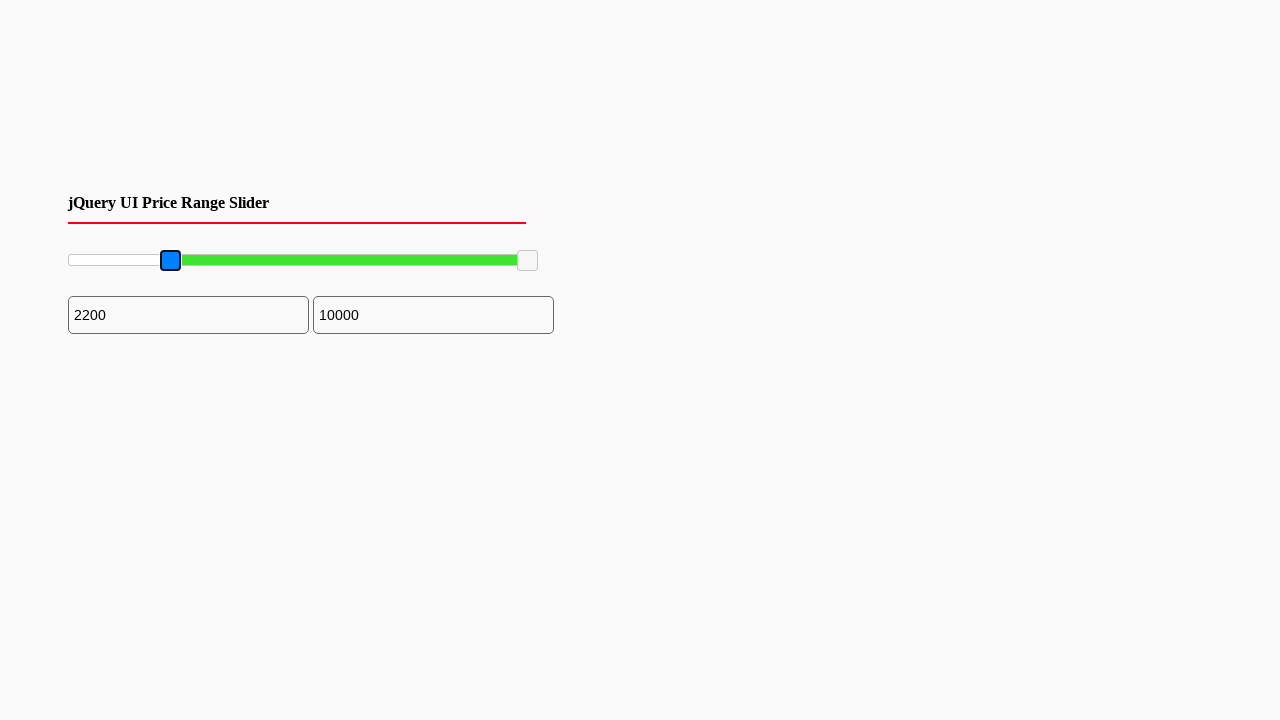

Released mouse button to complete minimum slider drag at (170, 261)
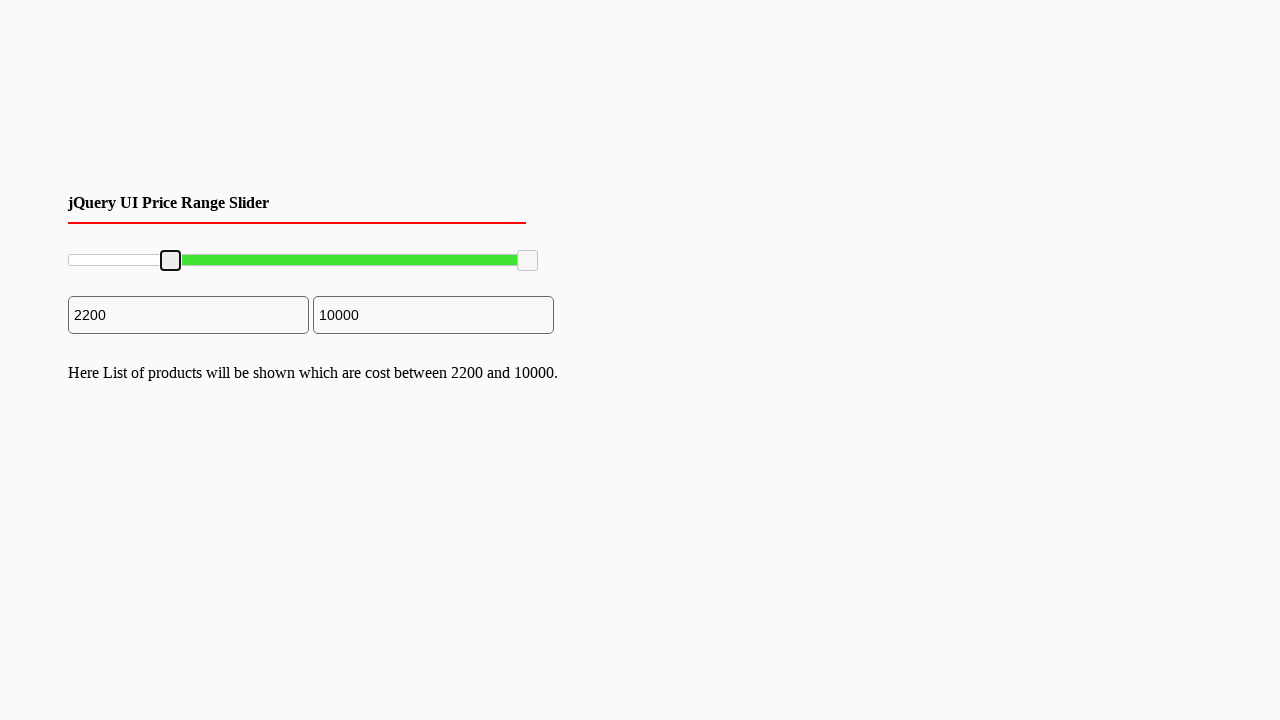

Located maximum slider handle
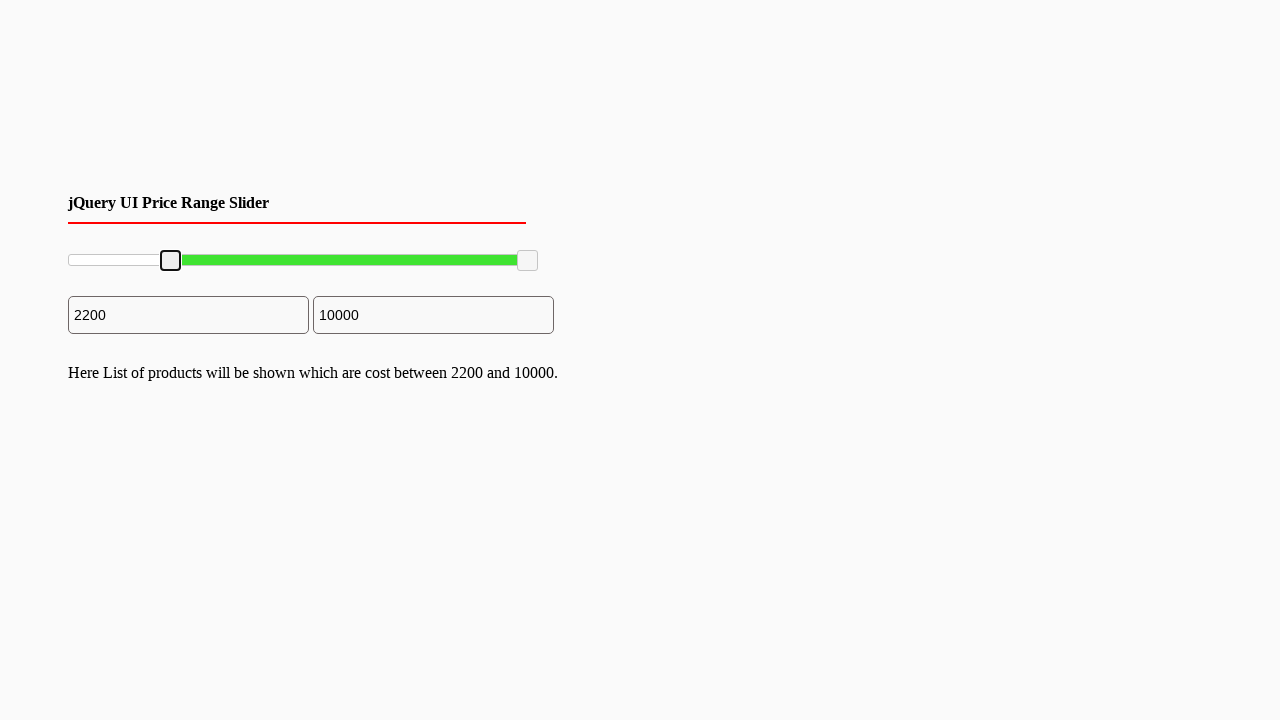

Got bounding box of maximum slider handle
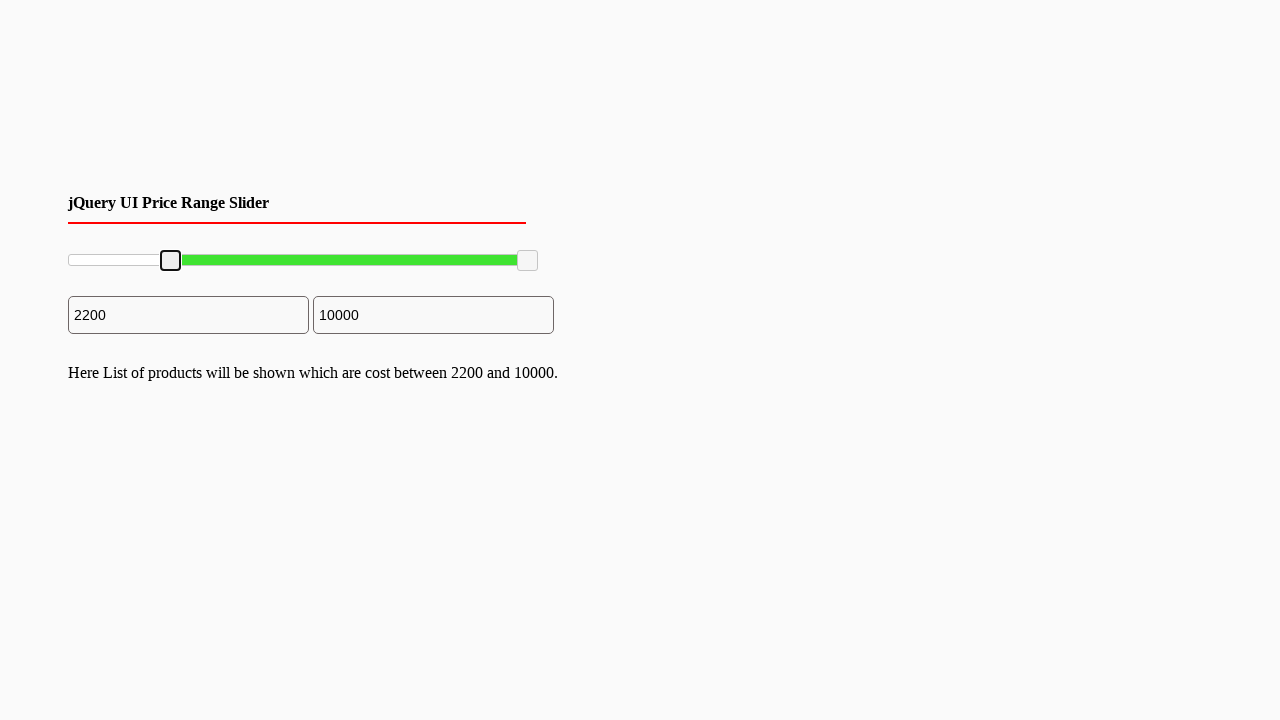

Moved mouse to maximum slider handle center at (528, 261)
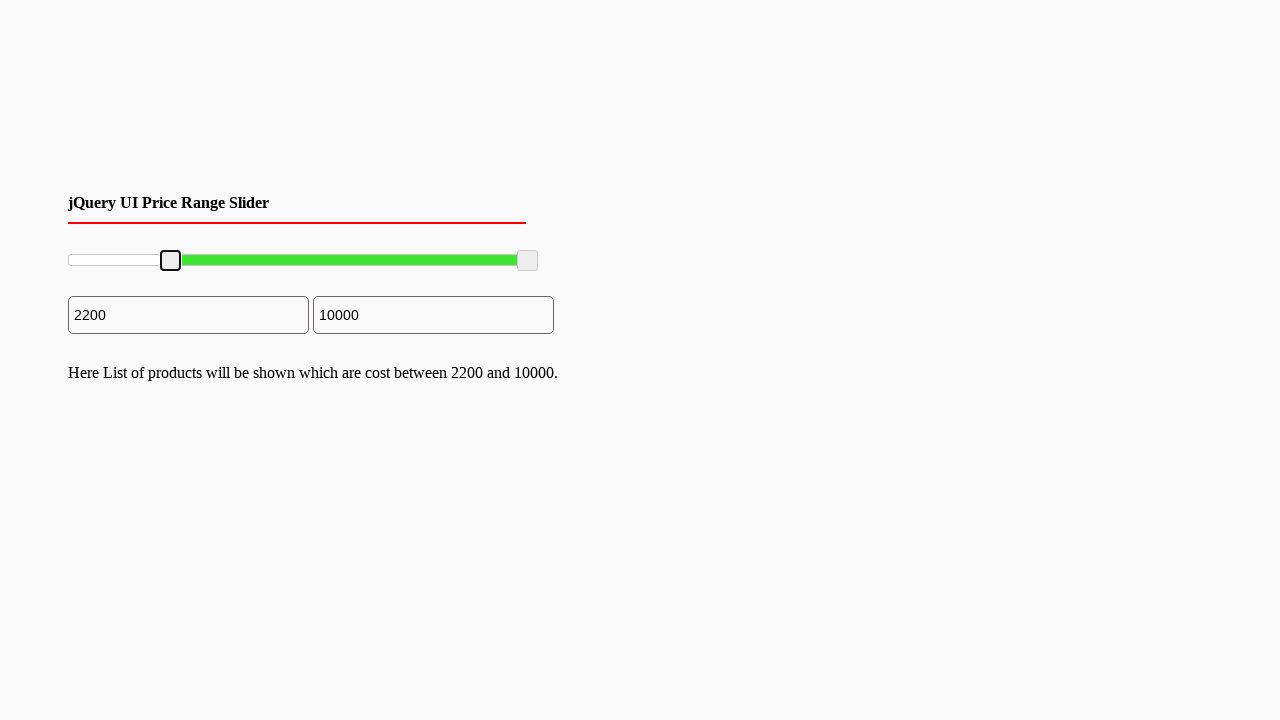

Pressed mouse button down on maximum slider handle at (528, 261)
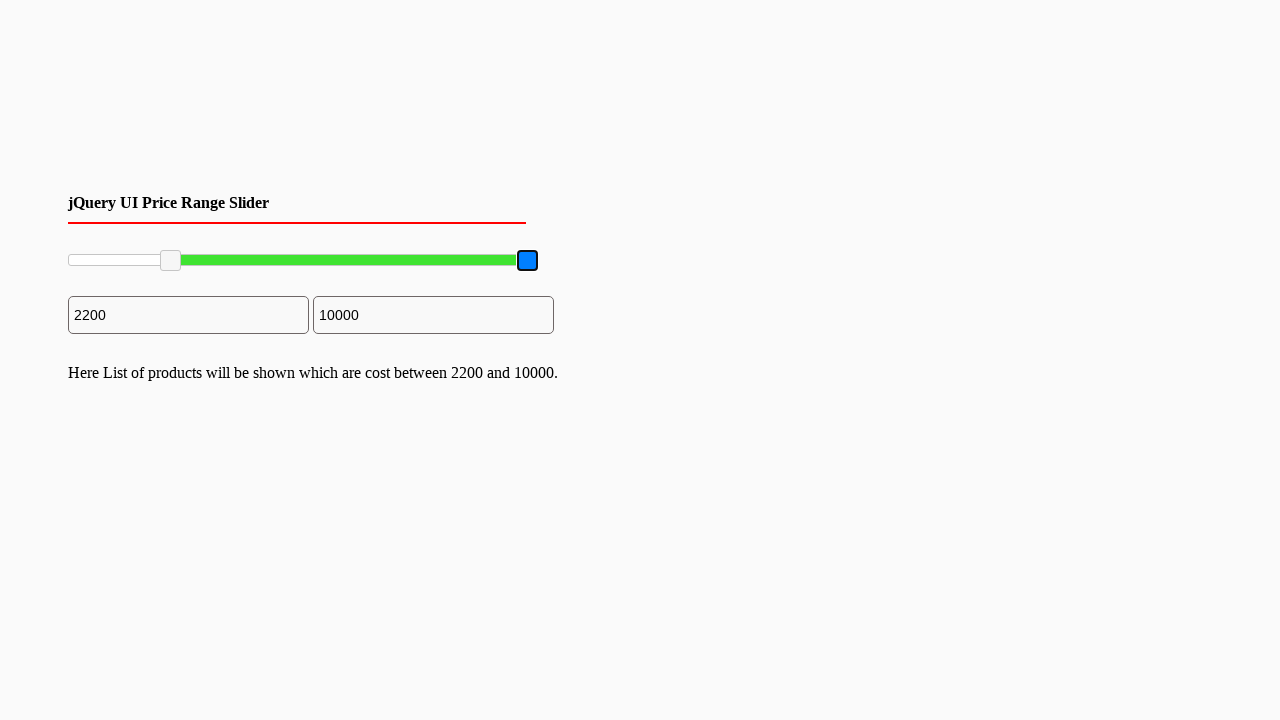

Dragged maximum slider handle 50 pixels to the left at (478, 261)
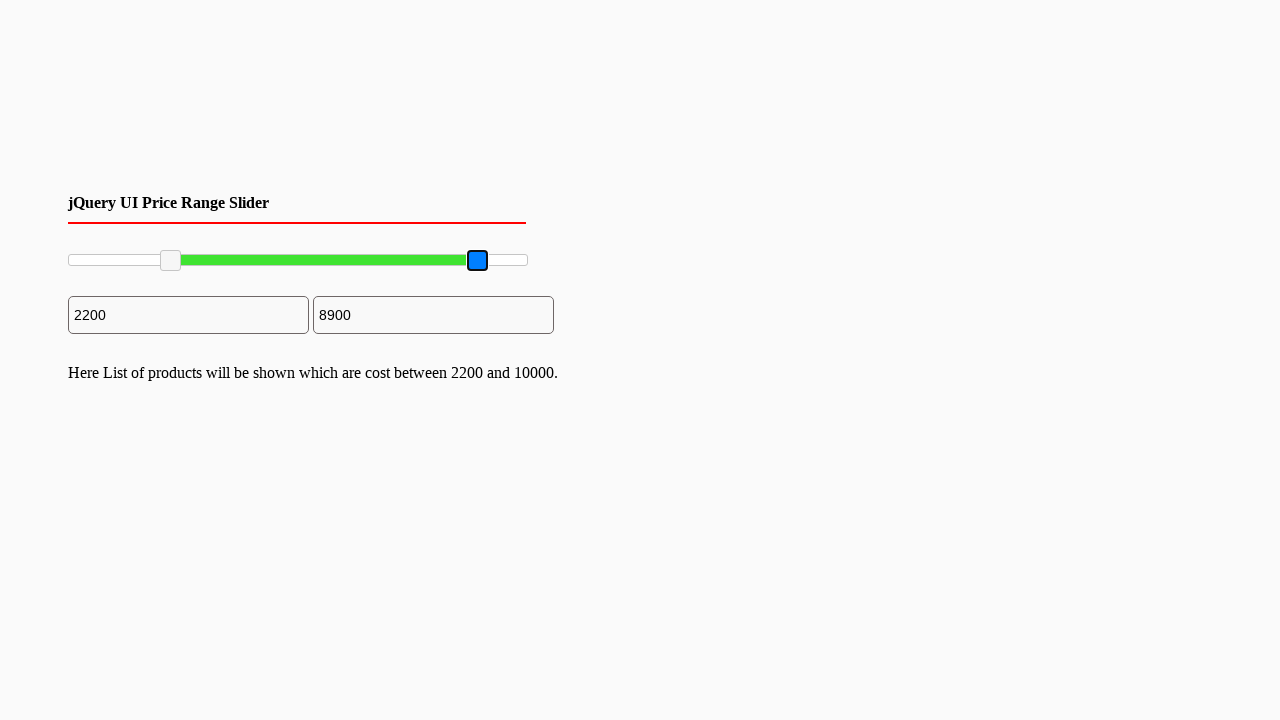

Released mouse button to complete maximum slider drag at (478, 261)
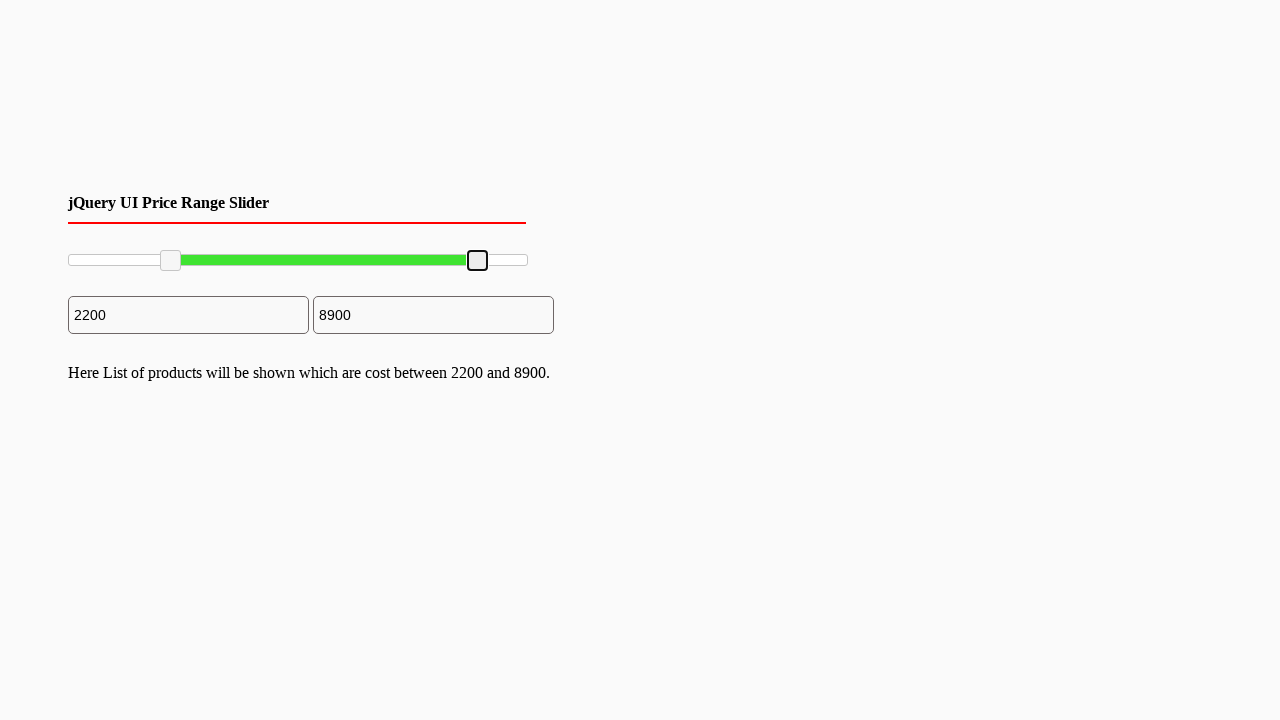

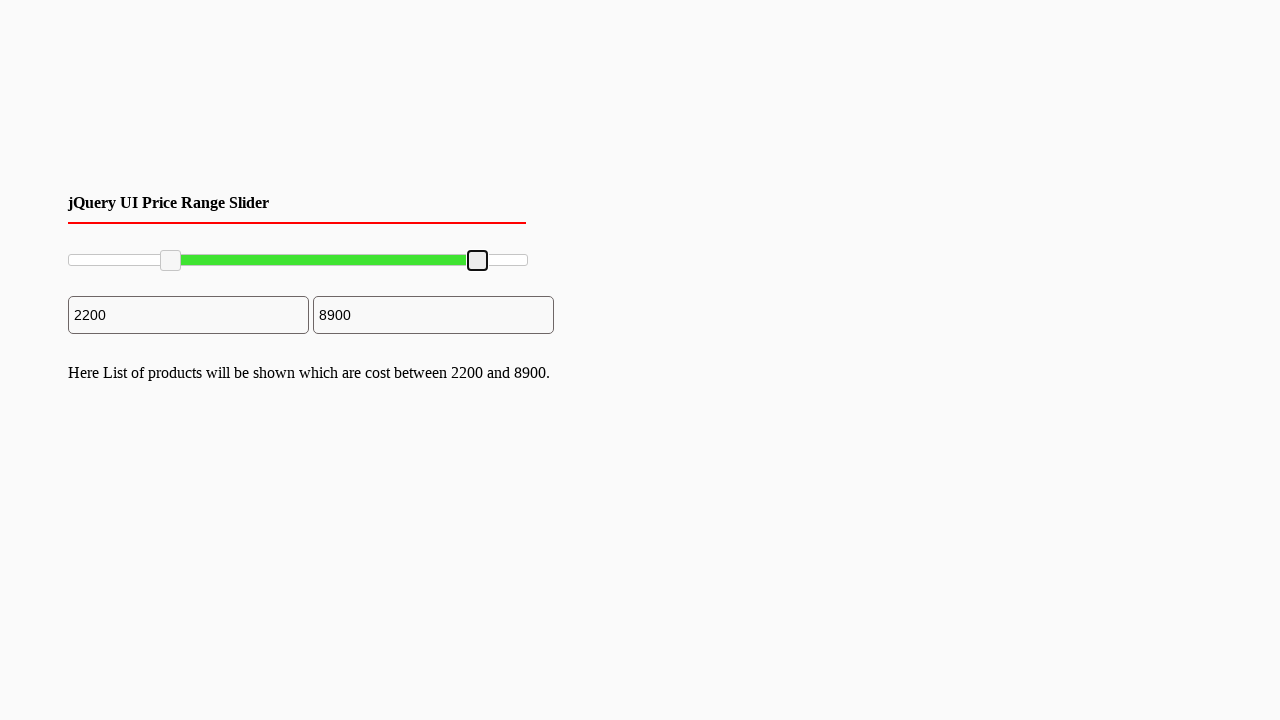